Tests modal dialog functionality by opening a modal and then closing it using the close button.

Starting URL: https://formy-project.herokuapp.com/modal

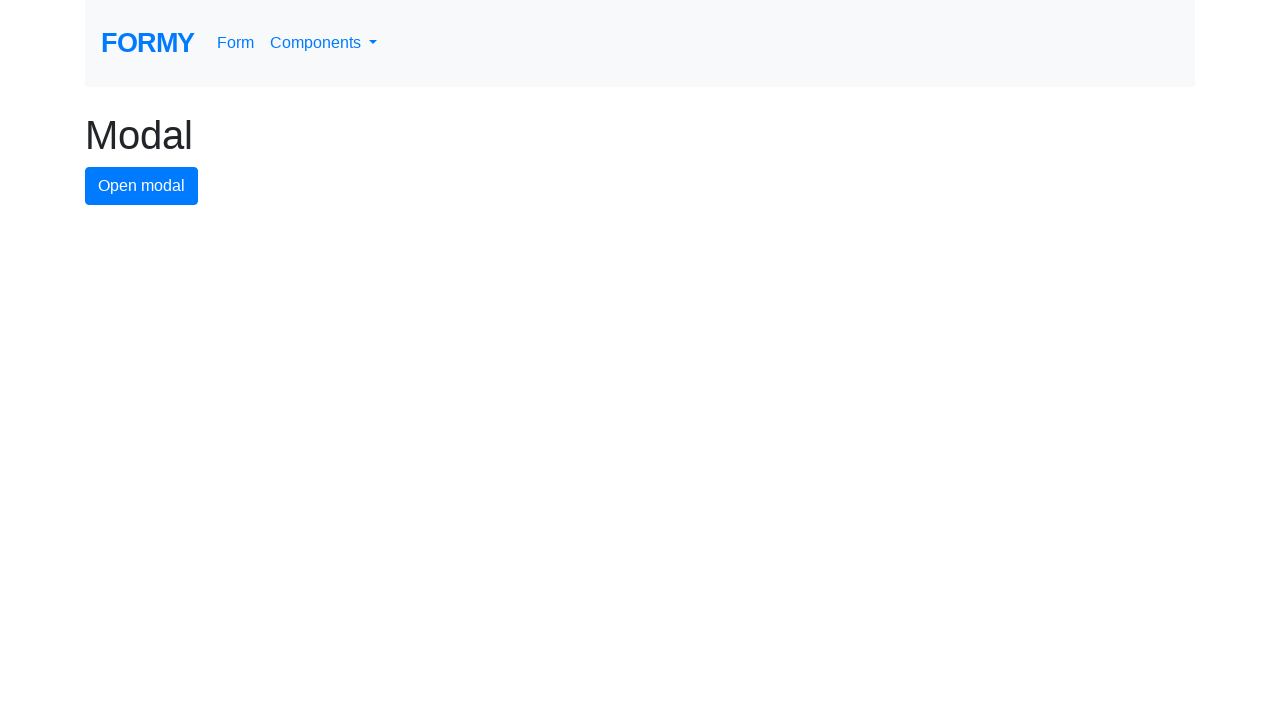

Clicked button to open modal dialog at (142, 186) on #modal-button
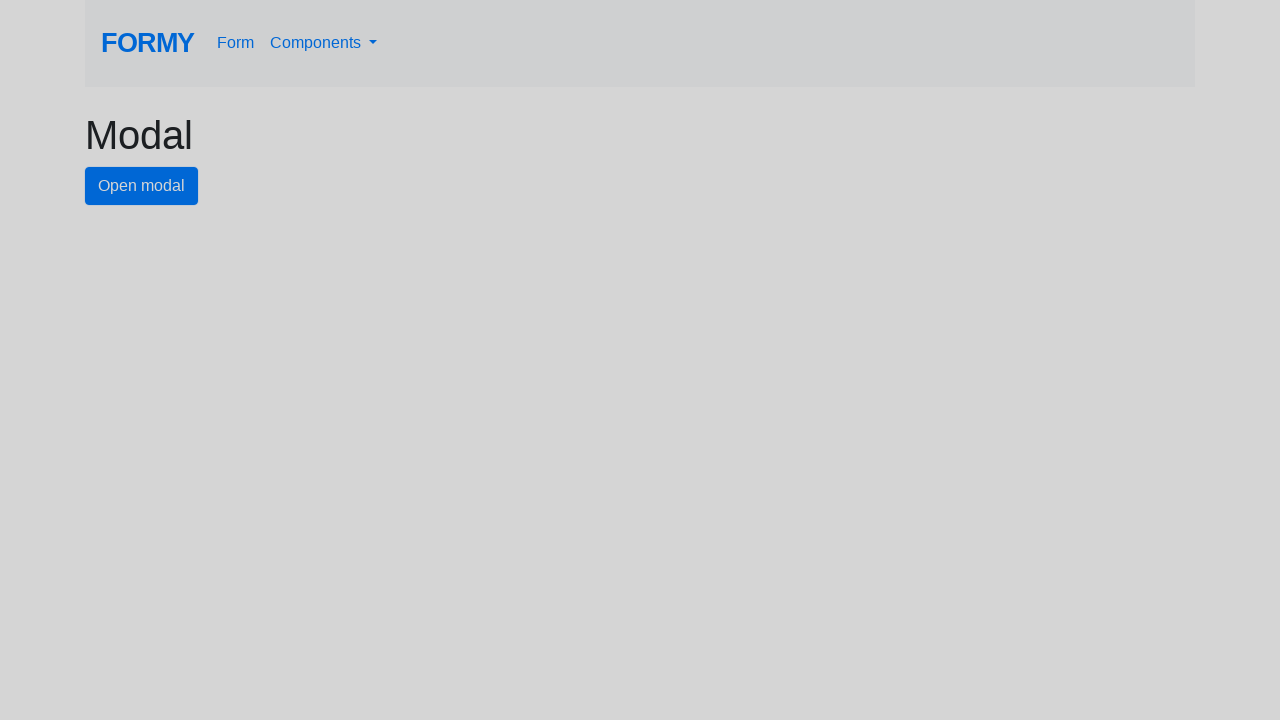

Waited 1 second for modal to appear
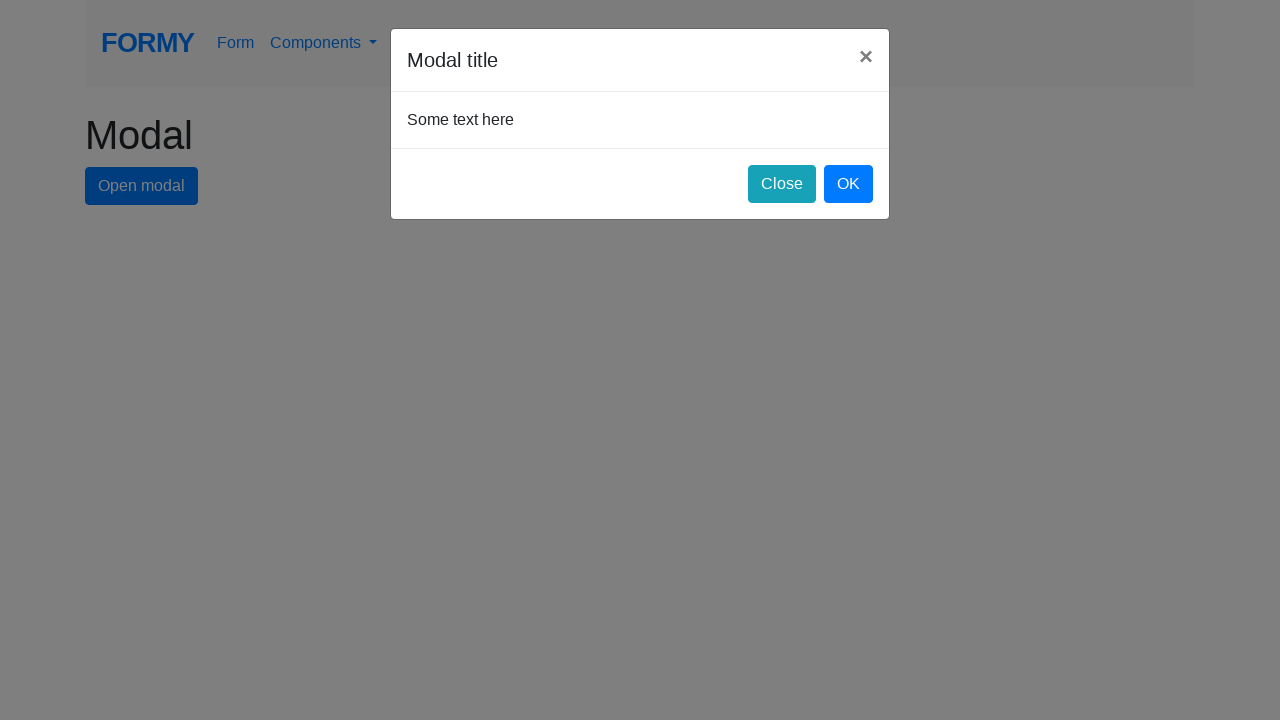

Clicked close button to dismiss modal at (782, 184) on #close-button
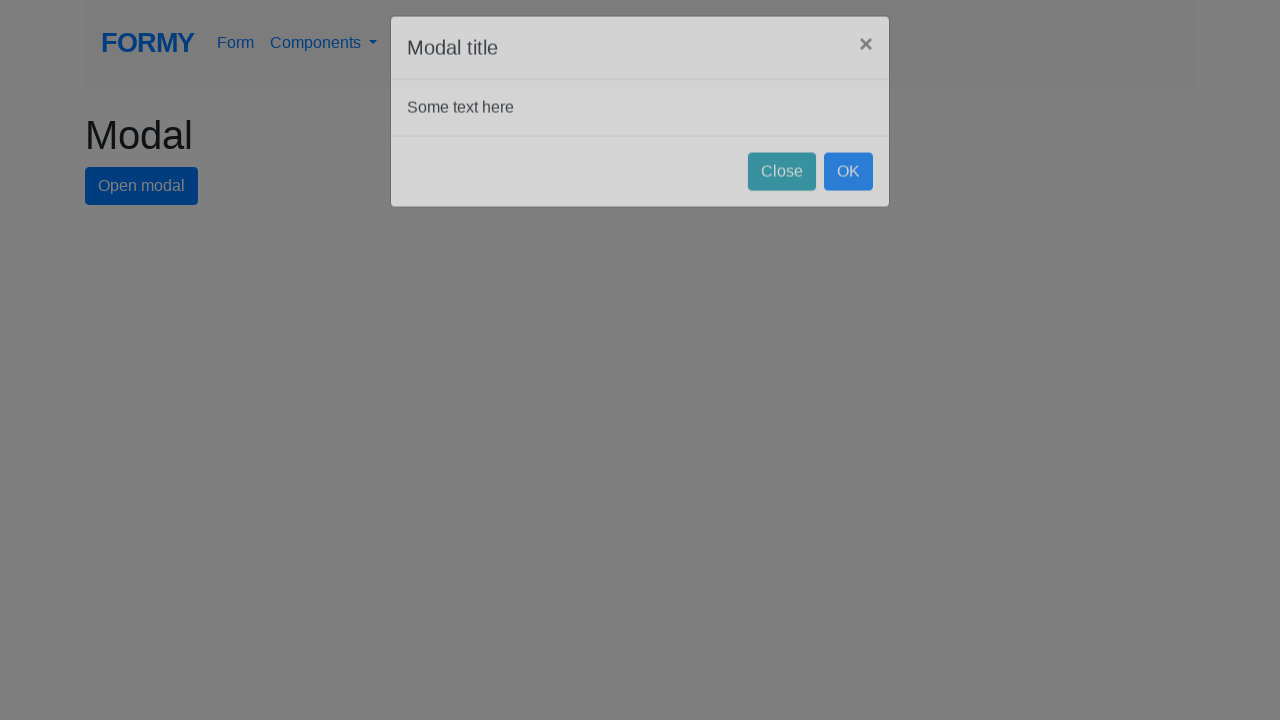

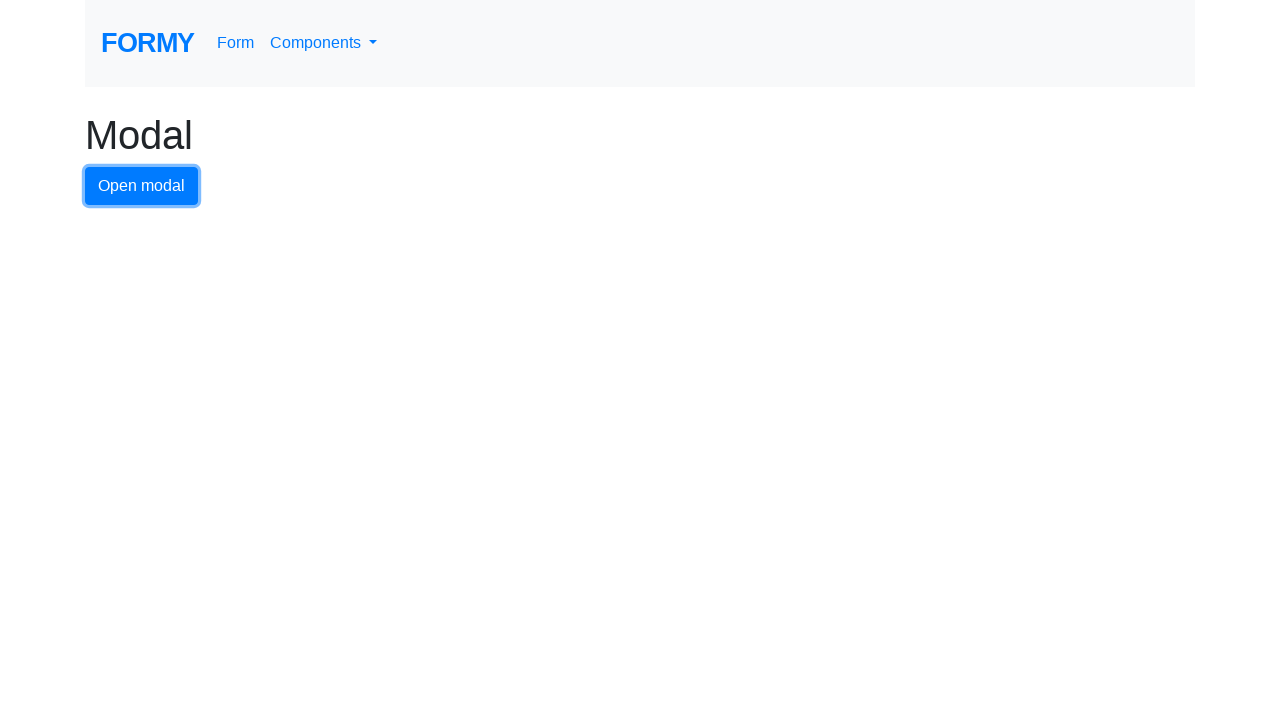